Tests that clicking filter links highlights the currently applied filter

Starting URL: https://demo.playwright.dev/todomvc

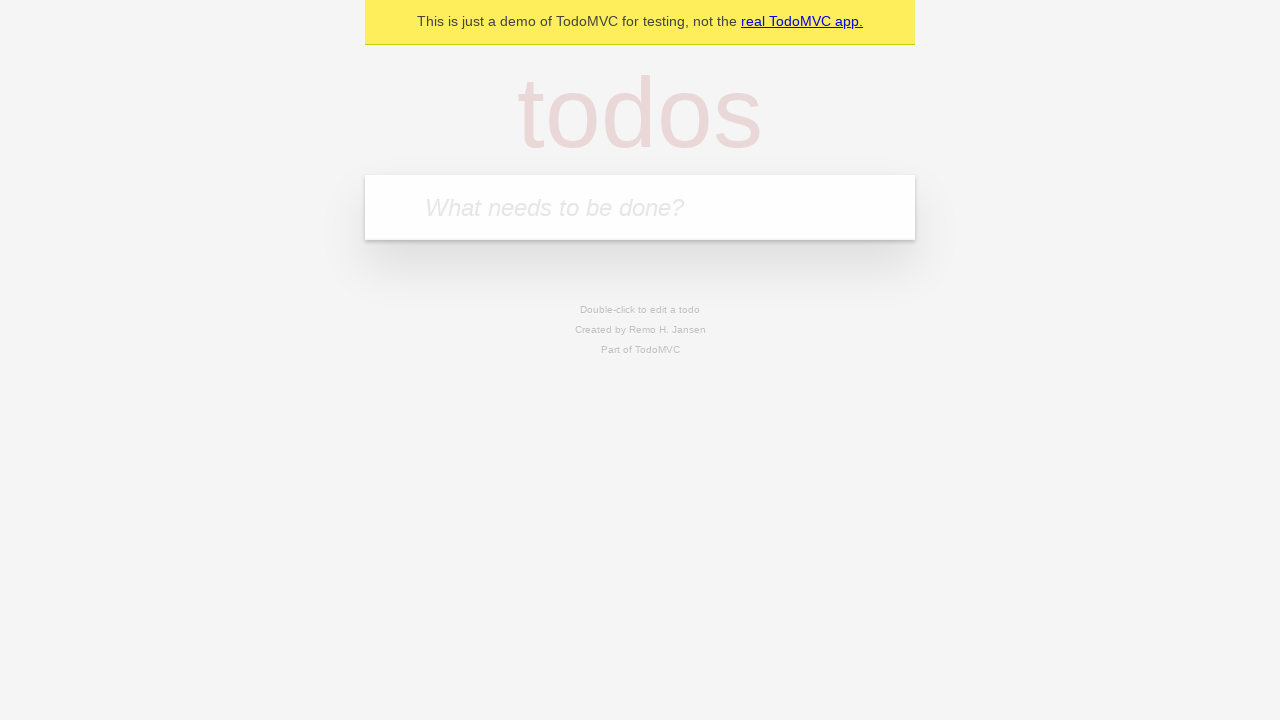

Filled todo input with 'buy some cheese' on internal:attr=[placeholder="What needs to be done?"i]
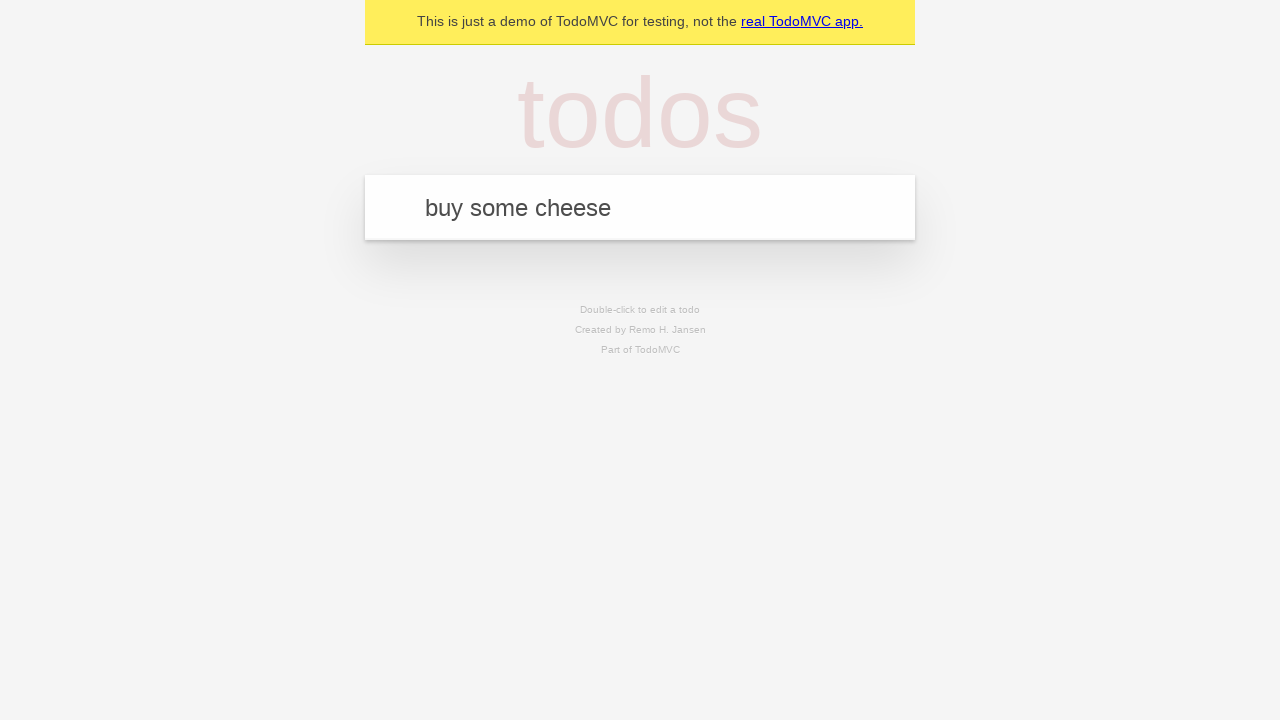

Pressed Enter to create first todo on internal:attr=[placeholder="What needs to be done?"i]
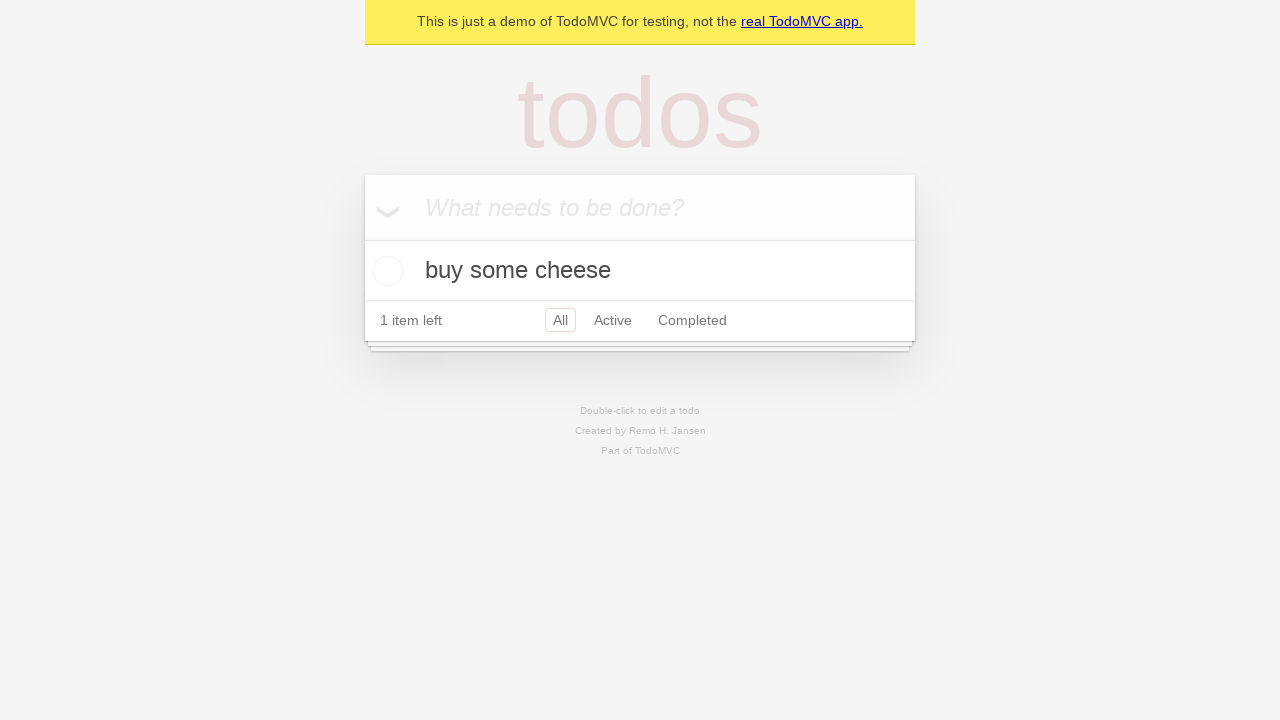

Filled todo input with 'feed the cat' on internal:attr=[placeholder="What needs to be done?"i]
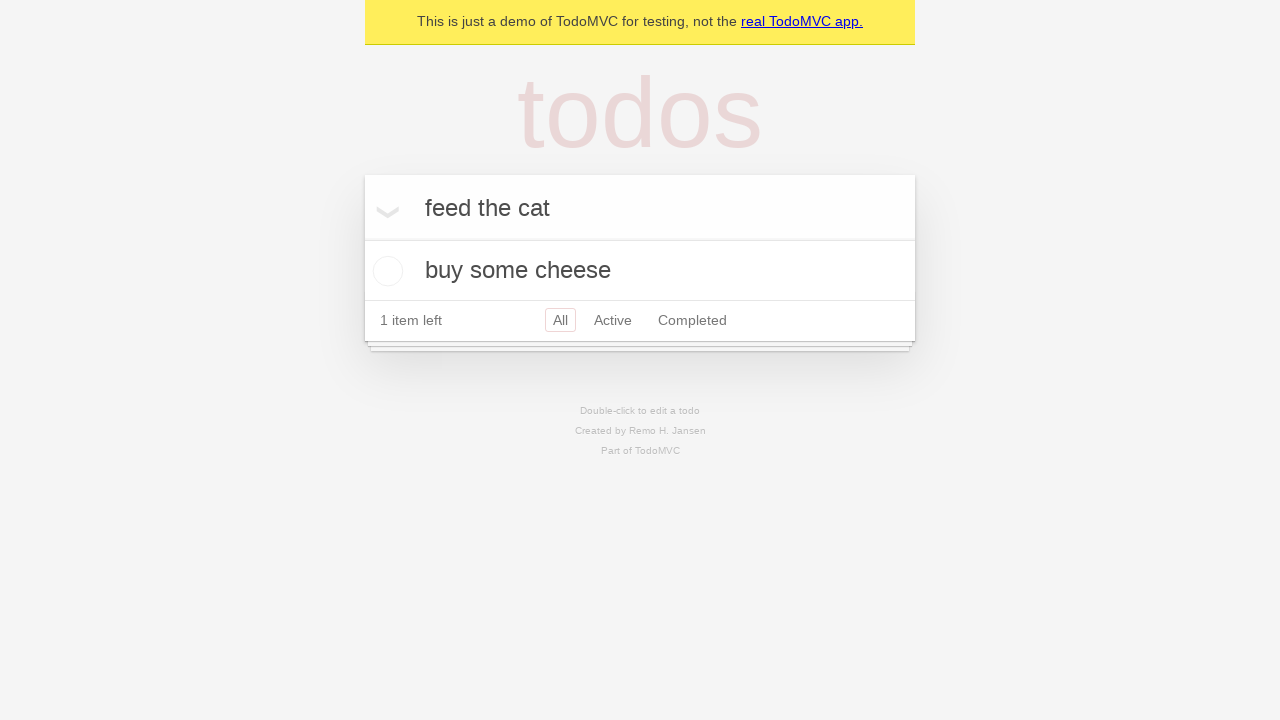

Pressed Enter to create second todo on internal:attr=[placeholder="What needs to be done?"i]
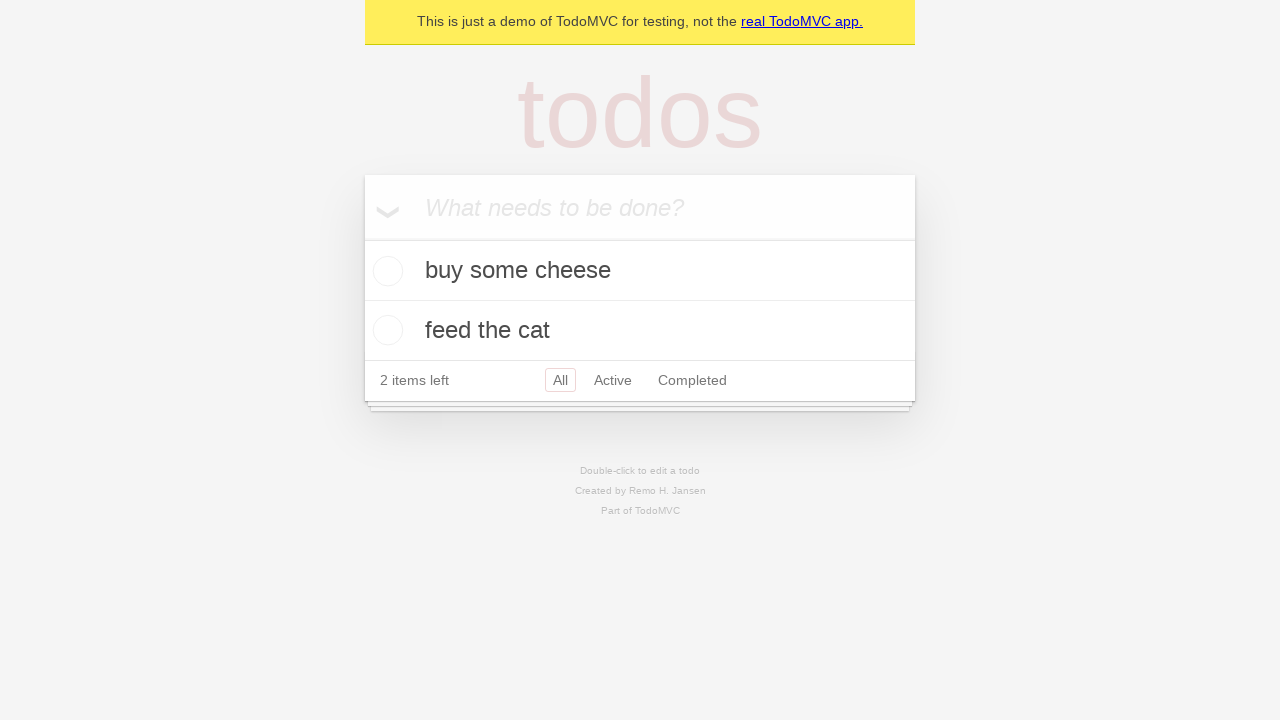

Filled todo input with 'book a doctors appointment' on internal:attr=[placeholder="What needs to be done?"i]
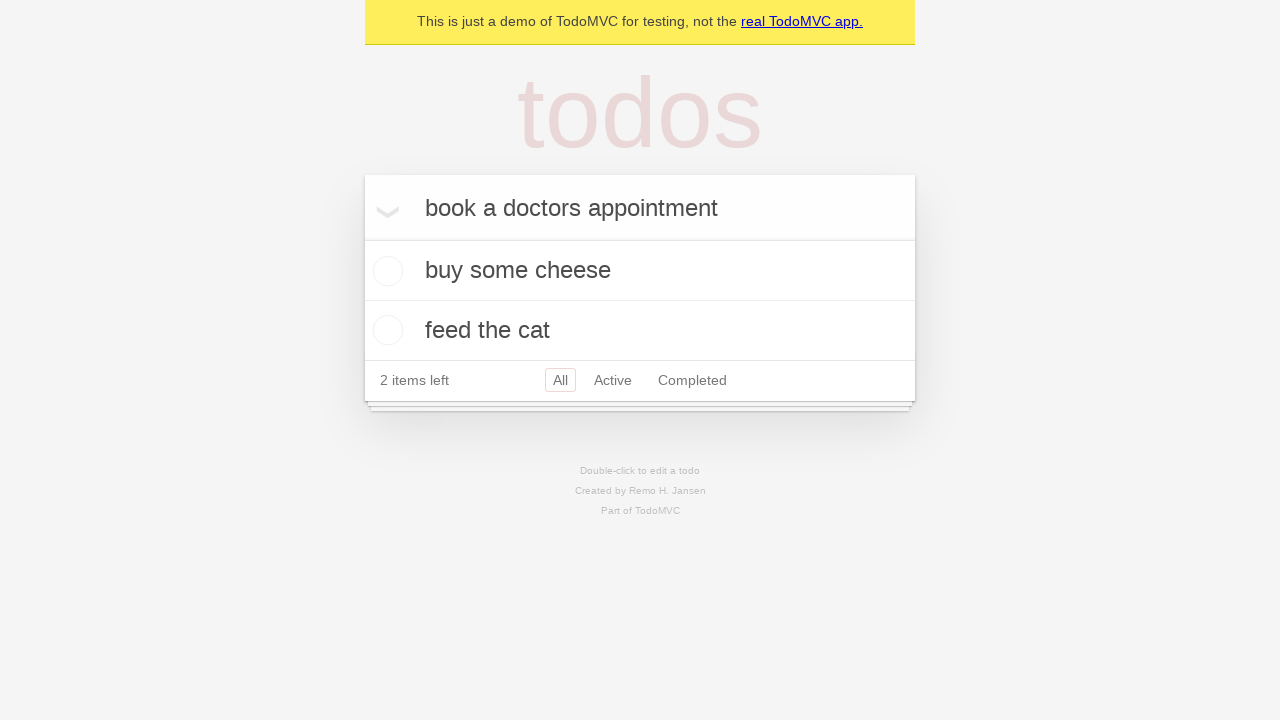

Pressed Enter to create third todo on internal:attr=[placeholder="What needs to be done?"i]
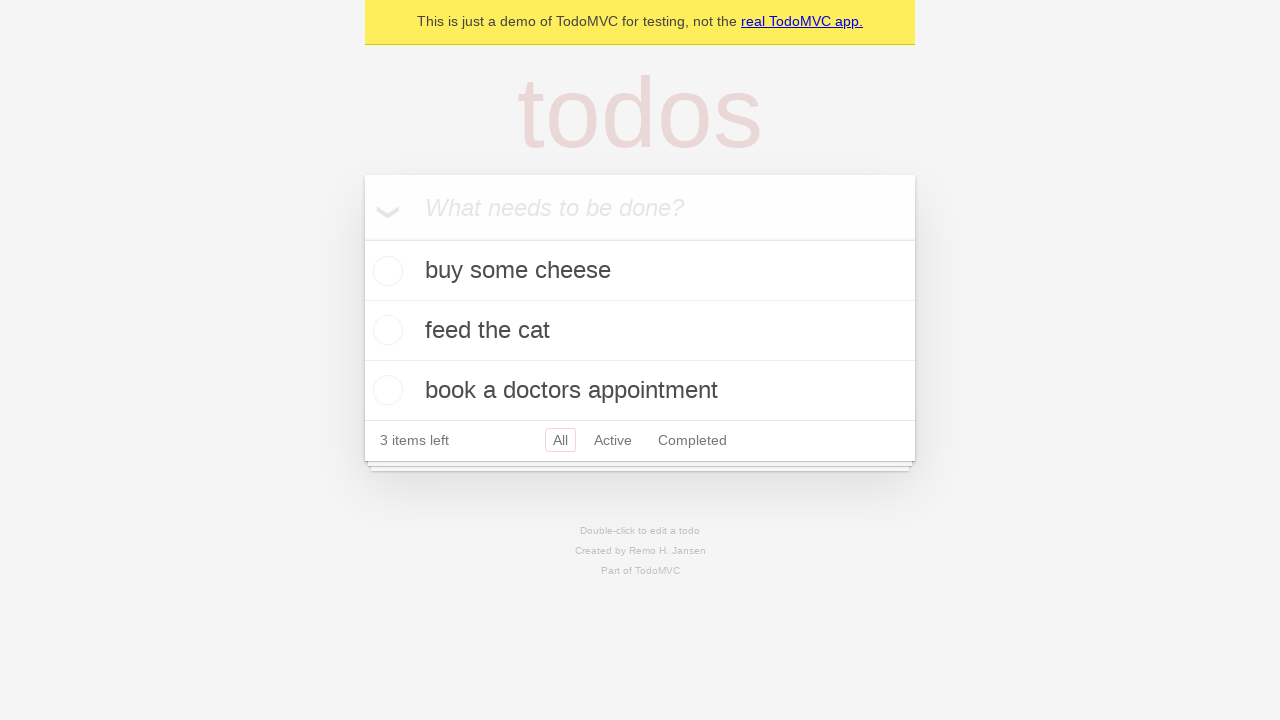

Waited for all 3 todos to be created
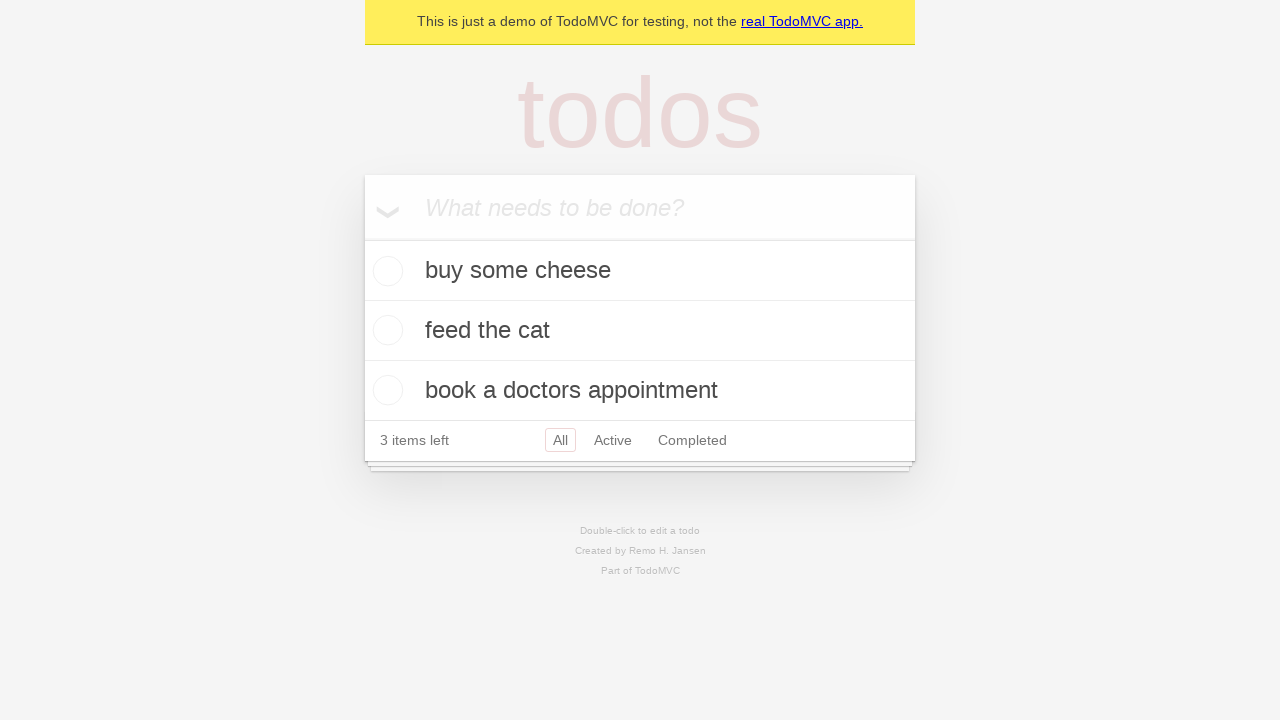

Clicked Active filter link at (613, 440) on internal:role=link[name="Active"i]
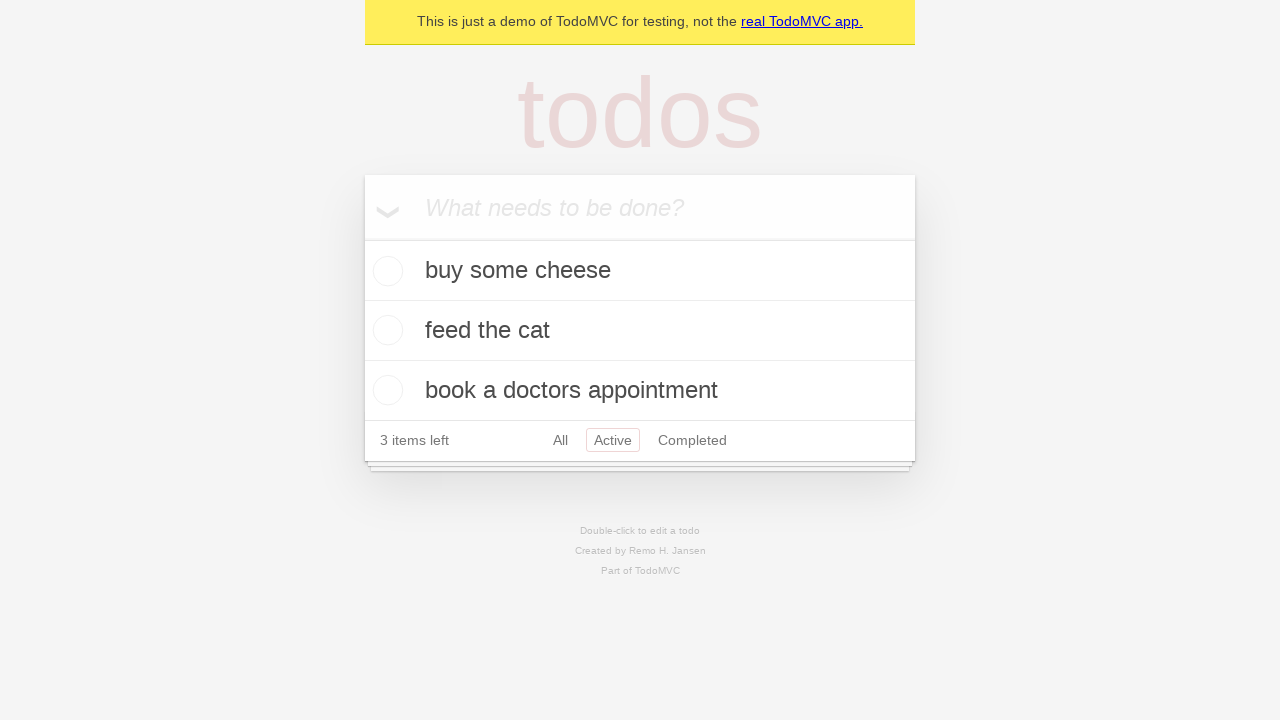

Clicked Completed filter link at (692, 440) on internal:role=link[name="Completed"i]
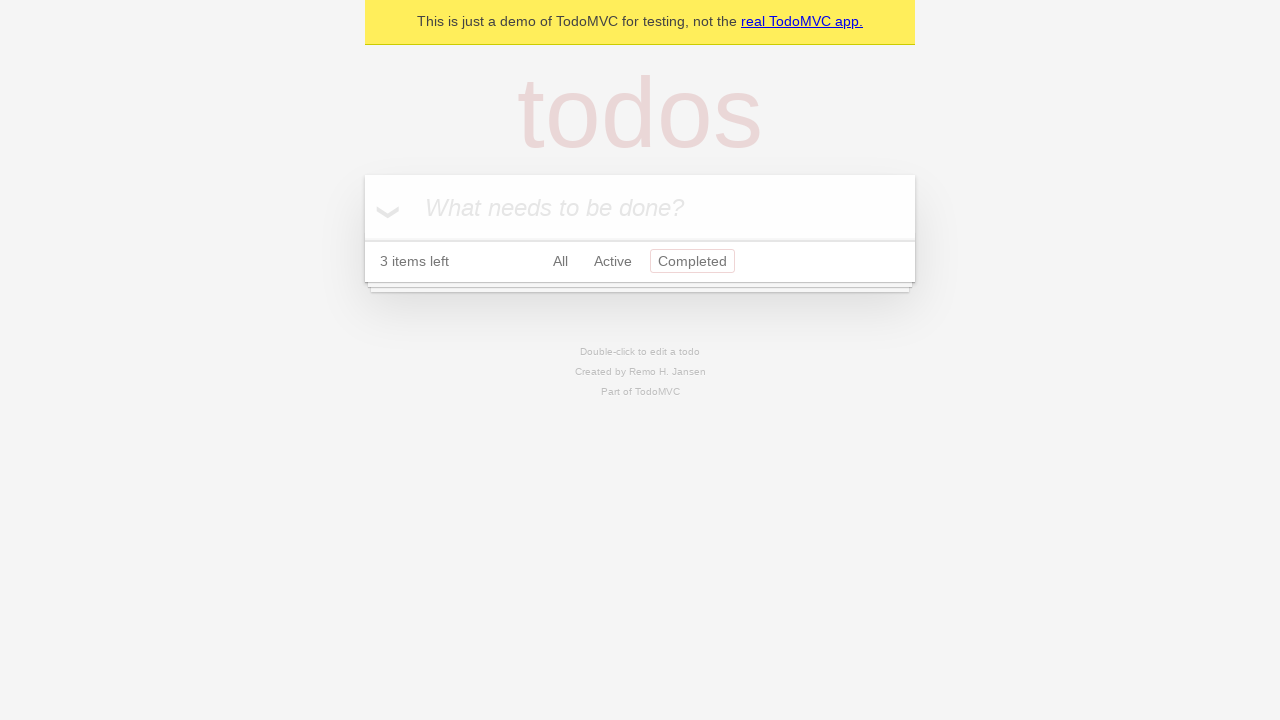

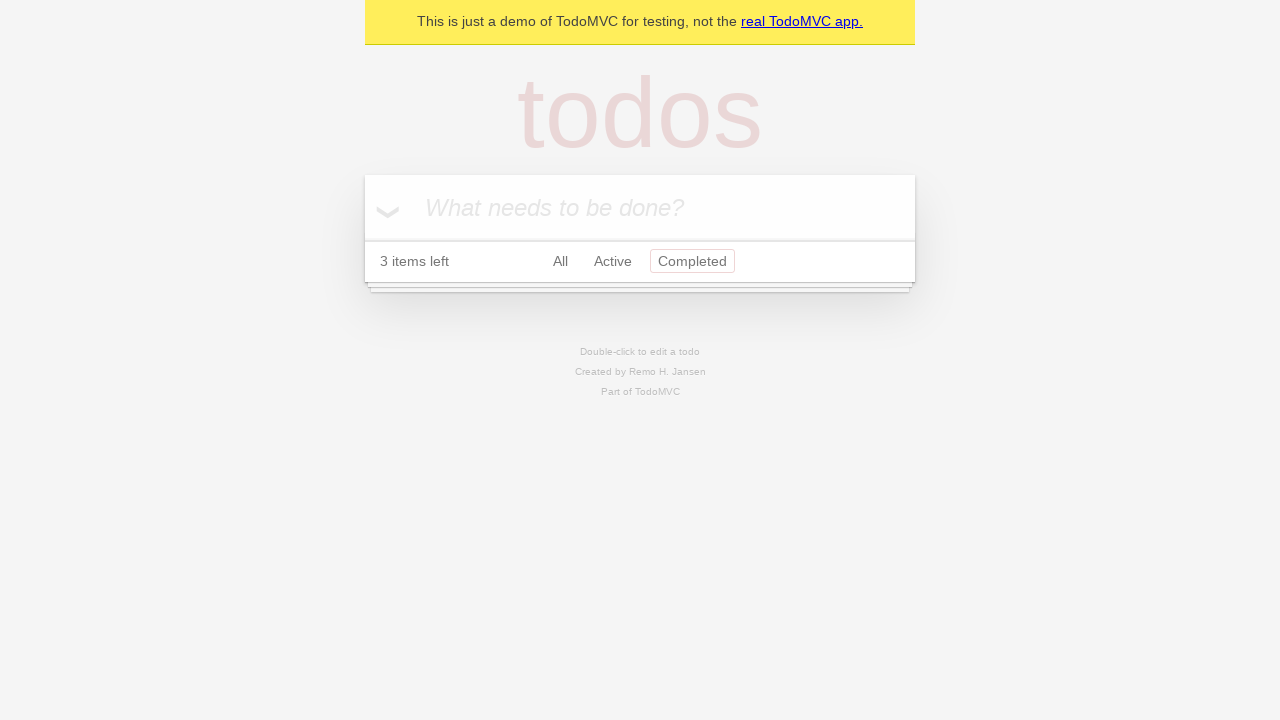